Tests adding and then removing an element by clicking "Add Element" followed by clicking the "Delete" button, verifying no delete buttons remain

Starting URL: https://the-internet.herokuapp.com/add_remove_elements/

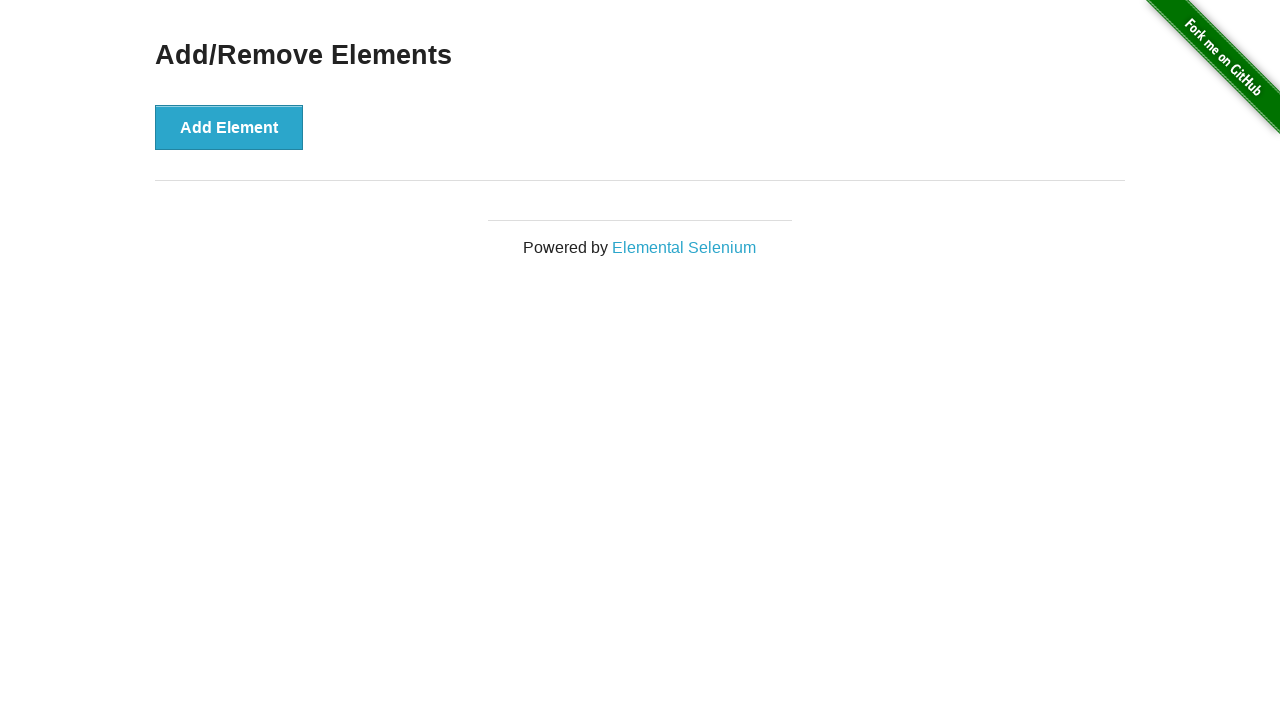

Clicked 'Add Element' button at (229, 127) on button:has-text('Add Element')
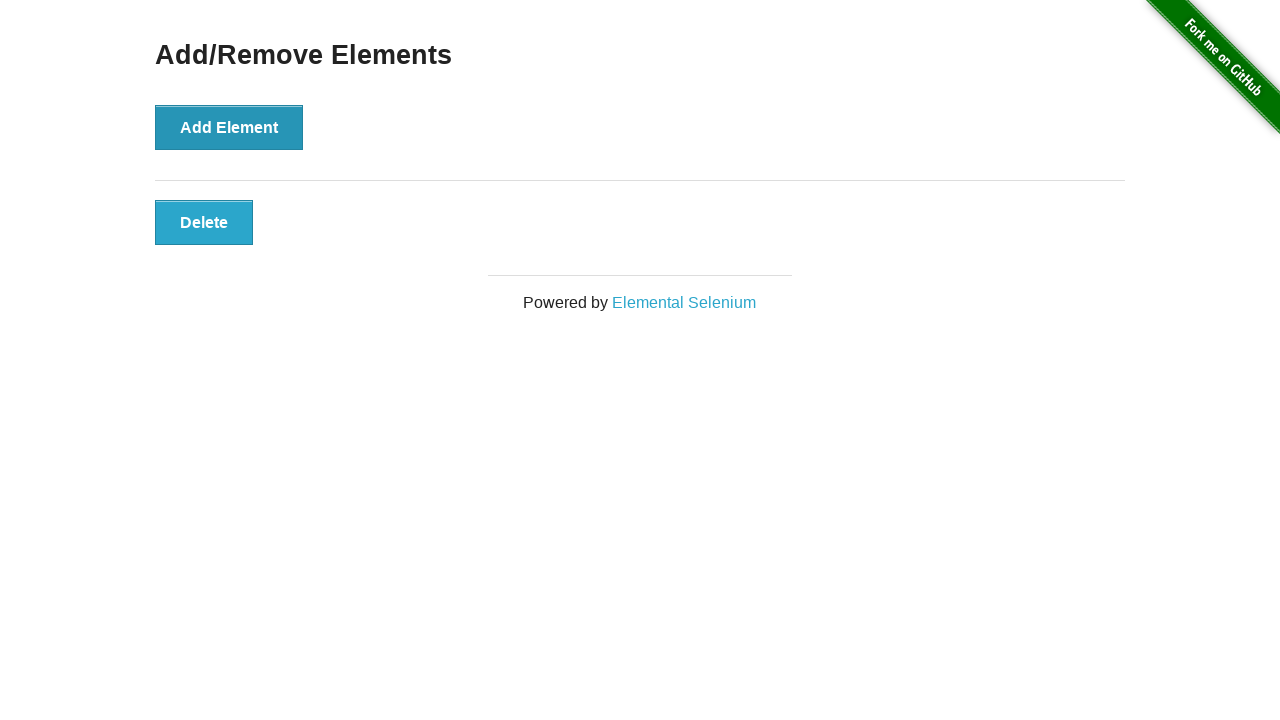

Delete button appeared
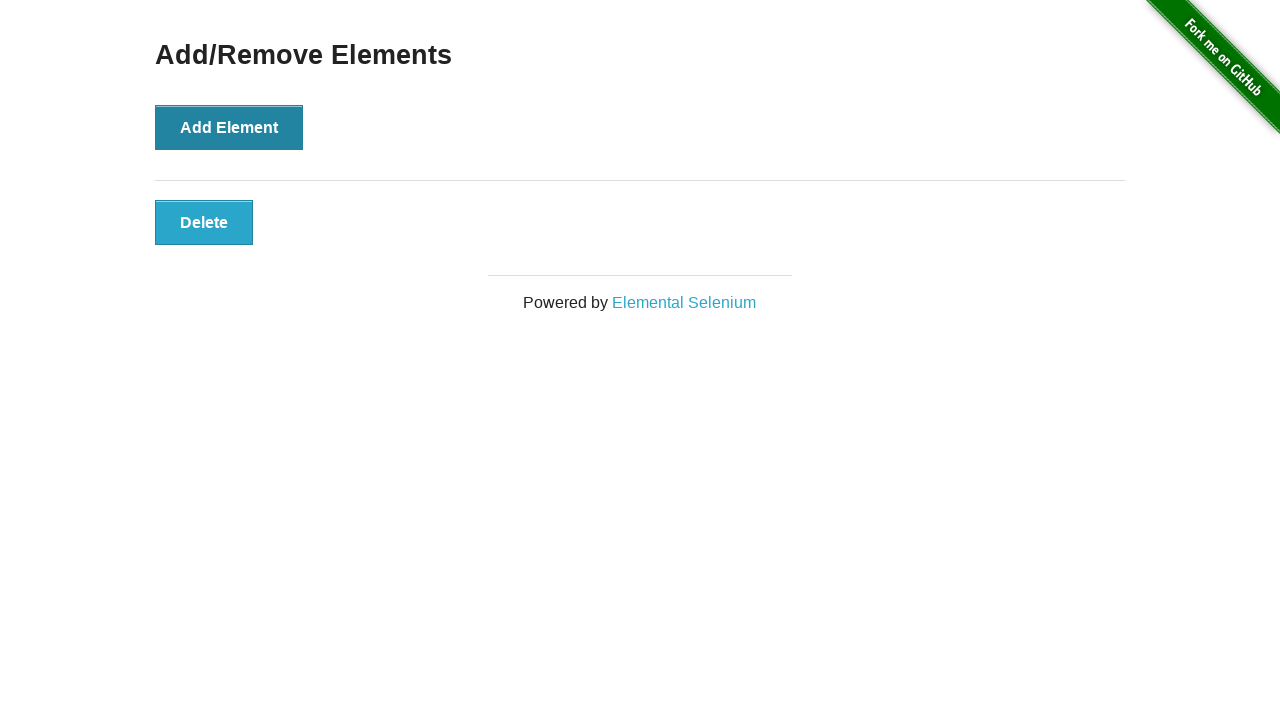

Clicked 'Delete' button to remove element at (204, 222) on .added-manually
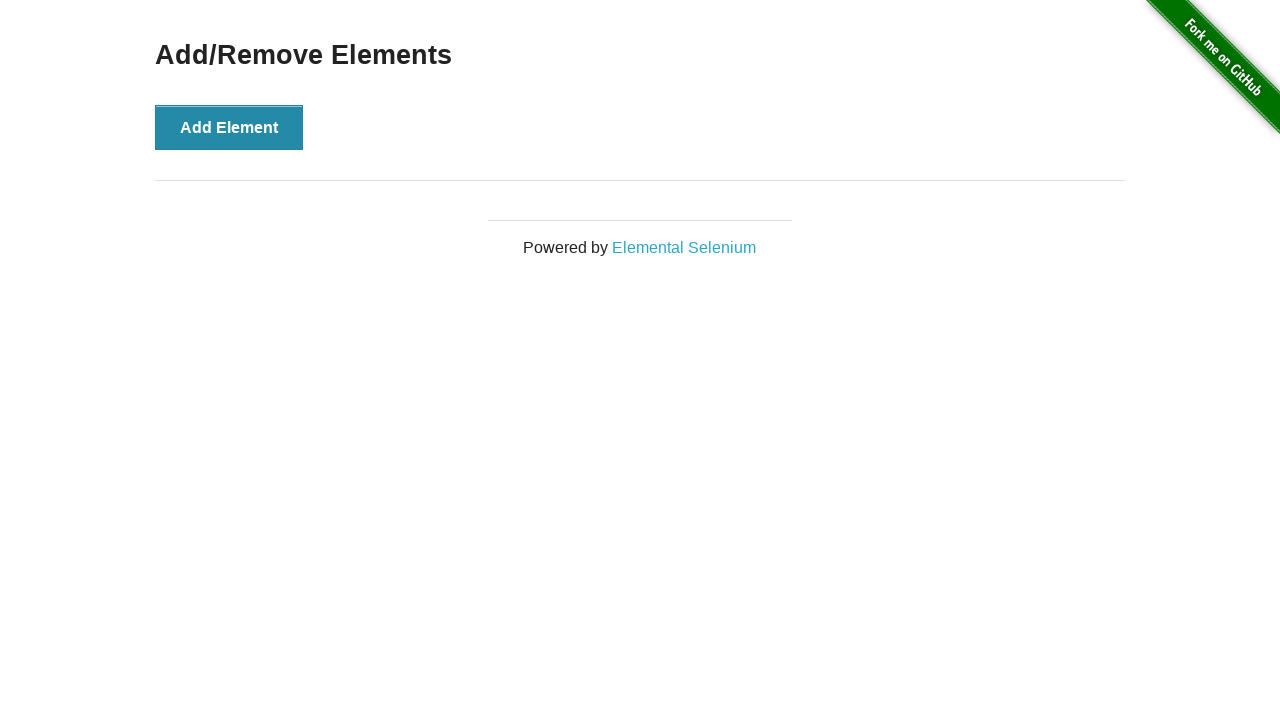

Waited for DOM update after deletion
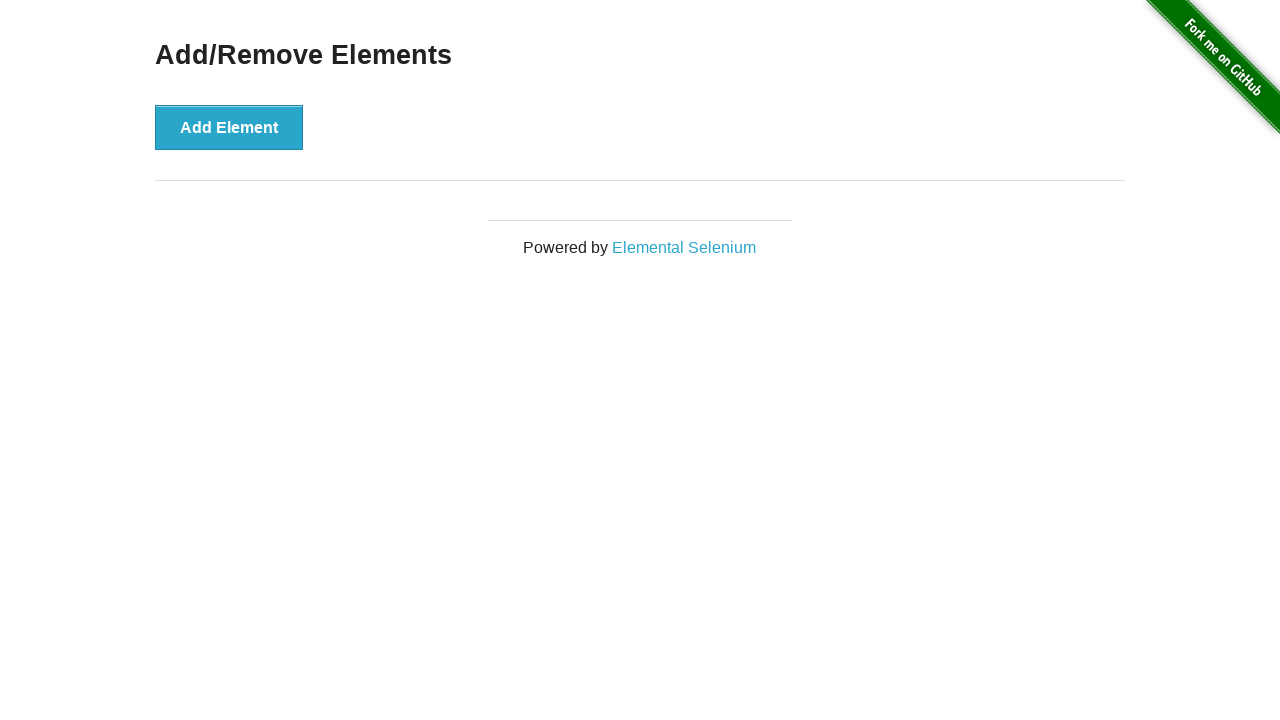

Retrieved all delete buttons from page
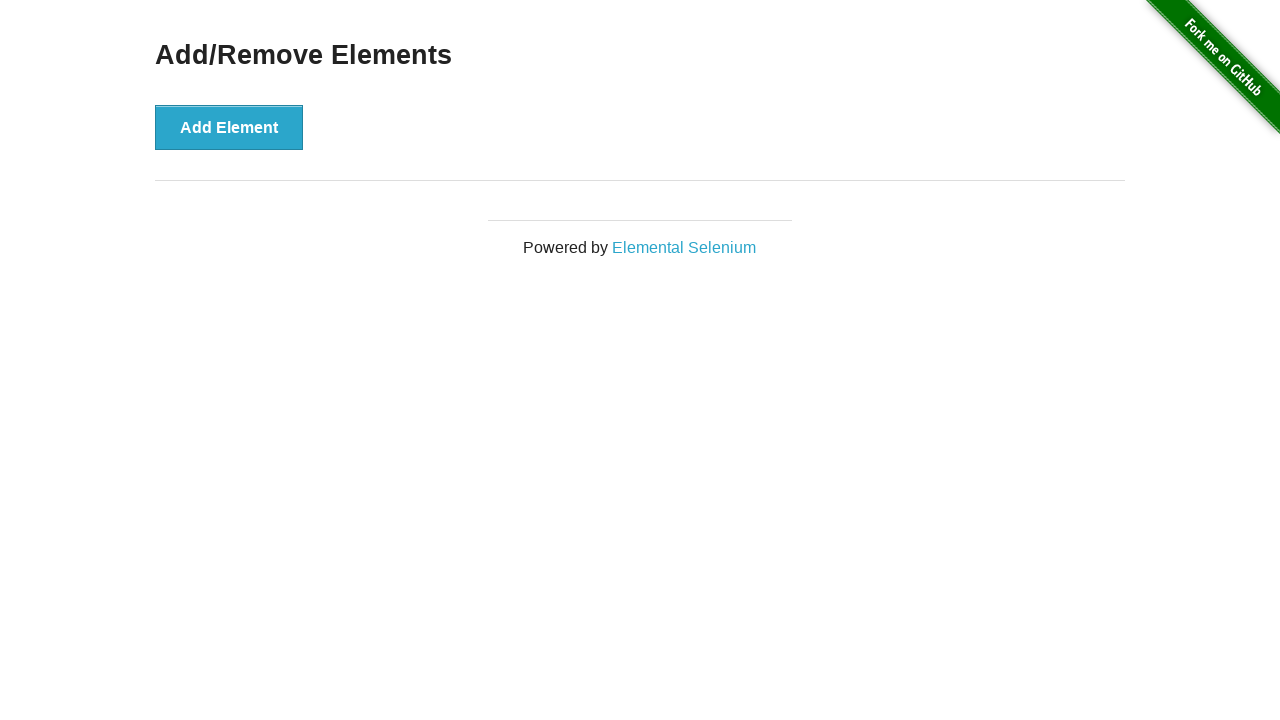

Verified no delete buttons remain
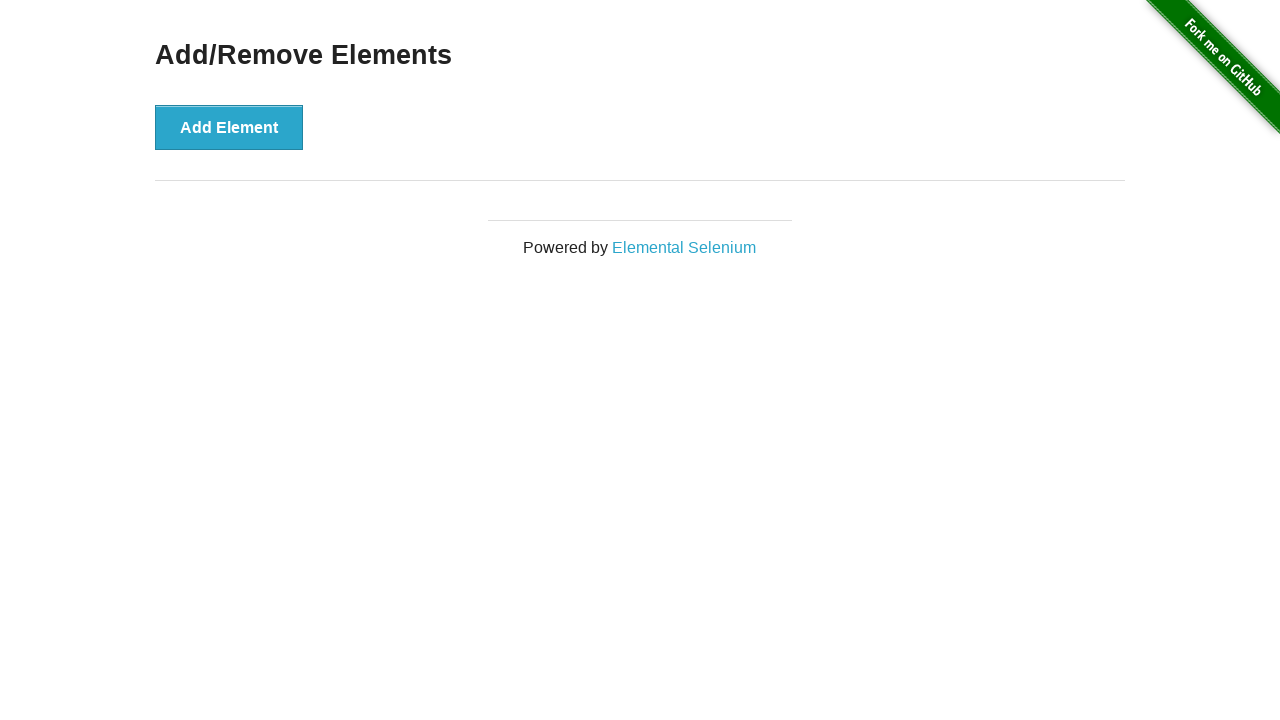

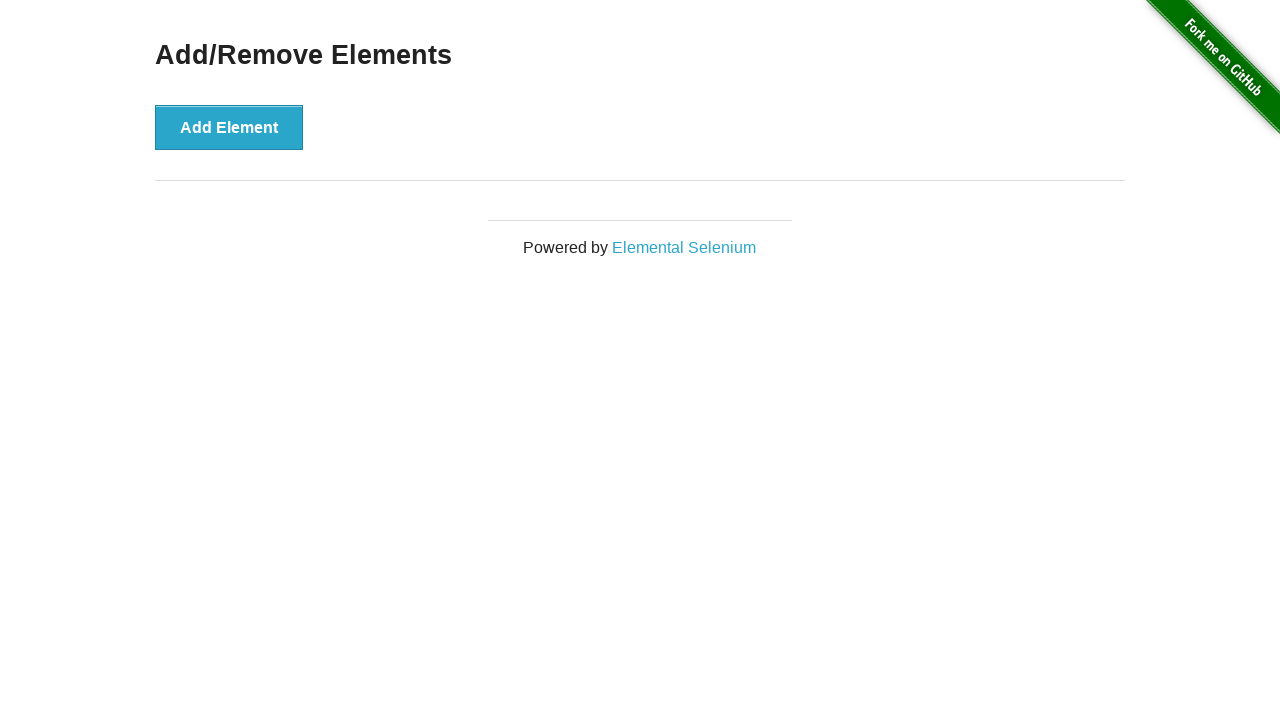